Tests a music keyboard interface by clicking on various keynote buttons in a specific sequence

Starting URL: https://www.apronus.com/music/lessons/unit01.htm

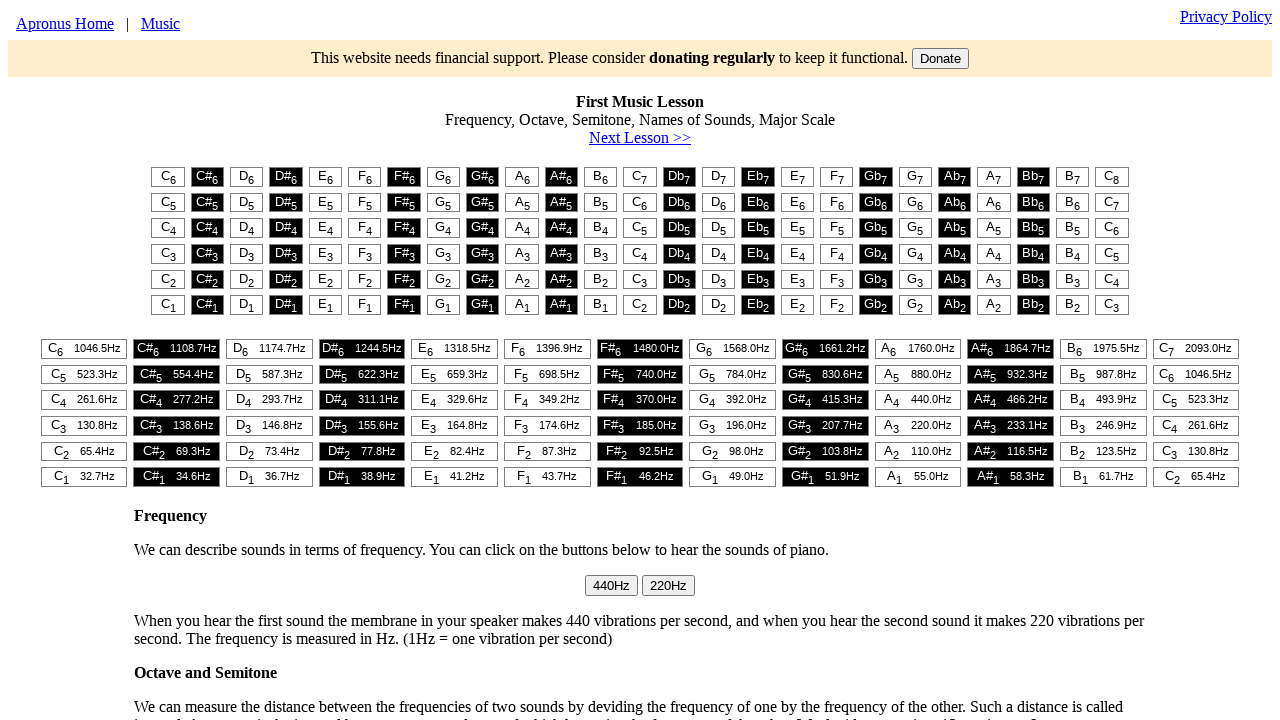

Waited for keyboard table to be visible
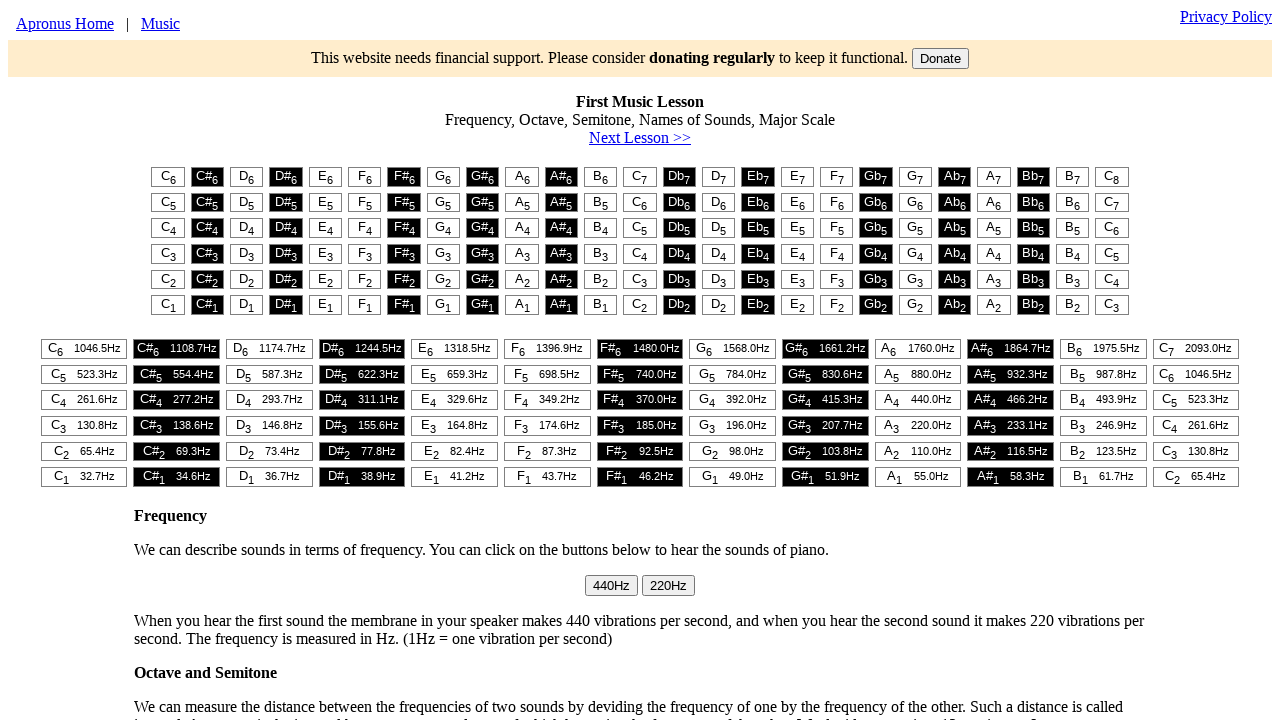

Clicked keynote button at column 1 at (168, 177) on #t1 > table > tr:nth-child(1) > td:nth-child(1) > button
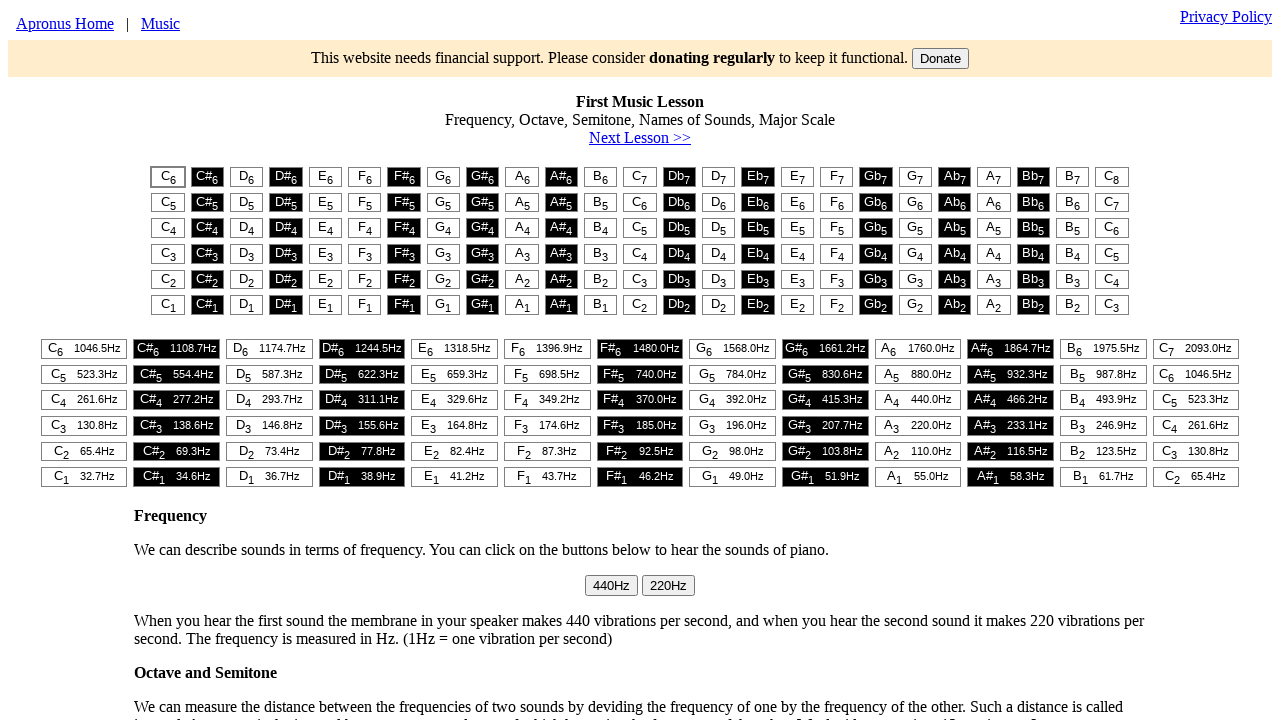

Clicked keynote button at column 3 at (247, 177) on #t1 > table > tr:nth-child(1) > td:nth-child(3) > button
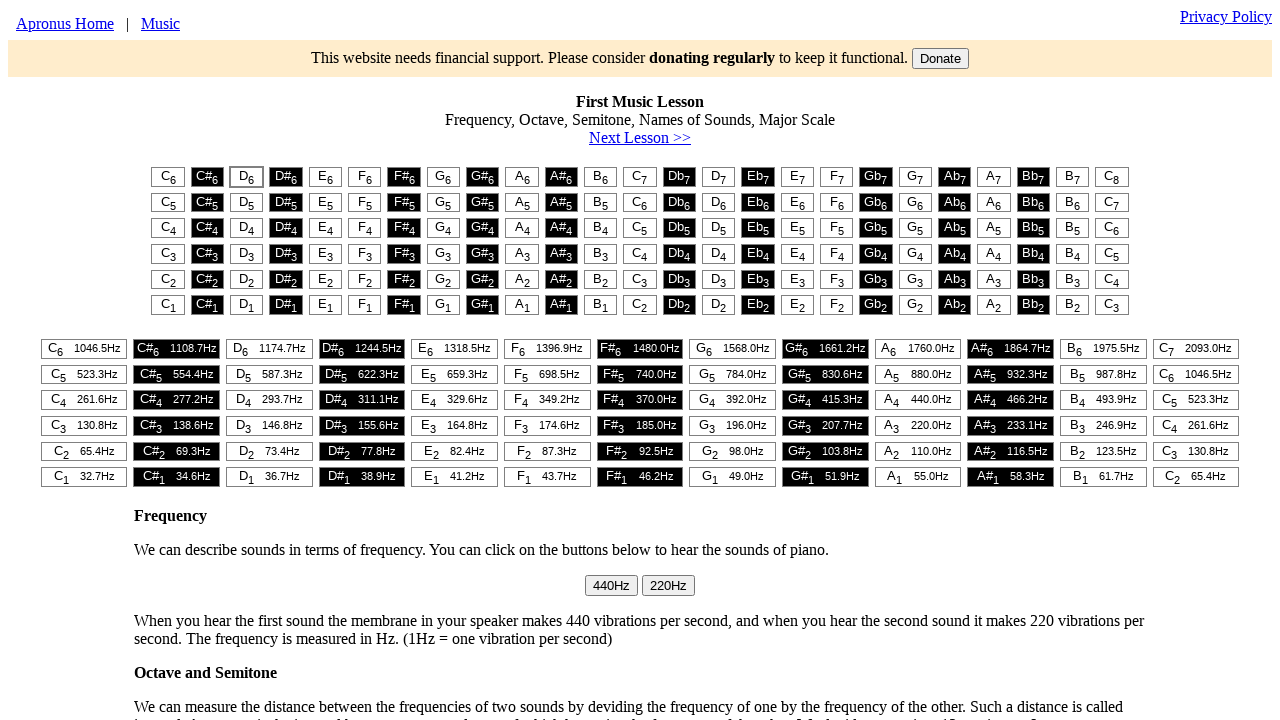

Clicked keynote button at column 5 at (325, 177) on #t1 > table > tr:nth-child(1) > td:nth-child(5) > button
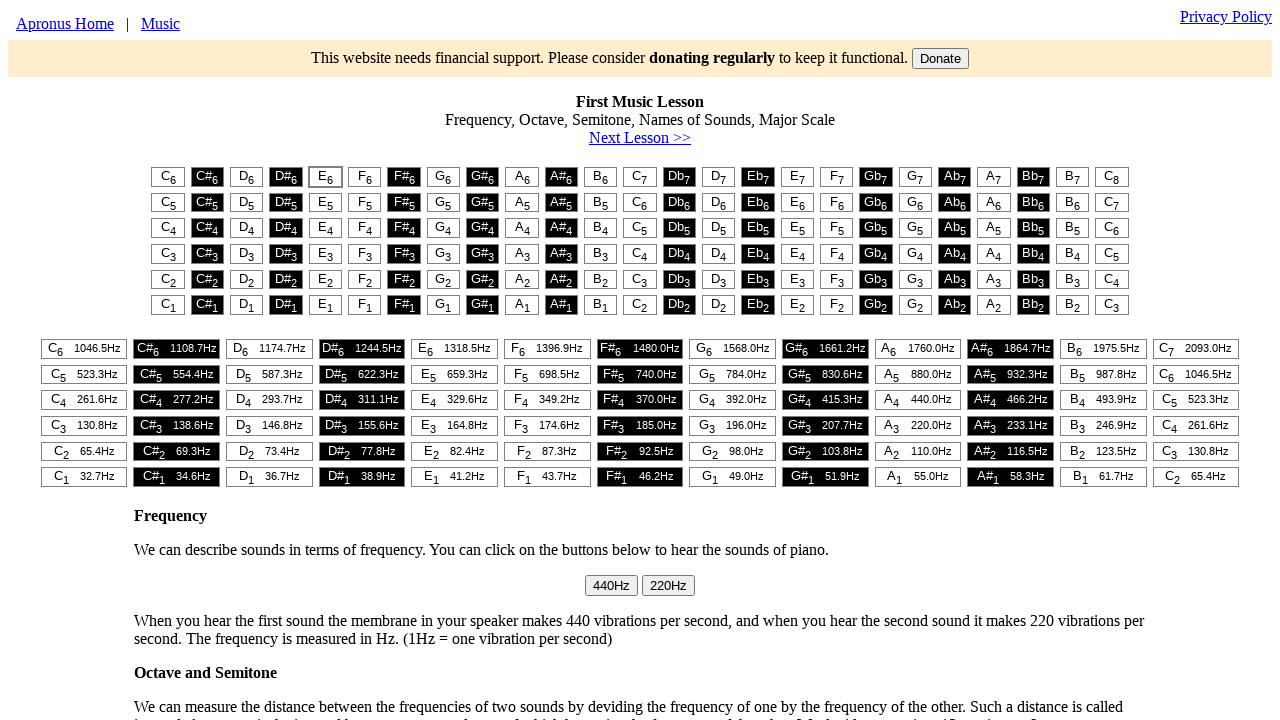

Clicked keynote button at column 1 at (168, 177) on #t1 > table > tr:nth-child(1) > td:nth-child(1) > button
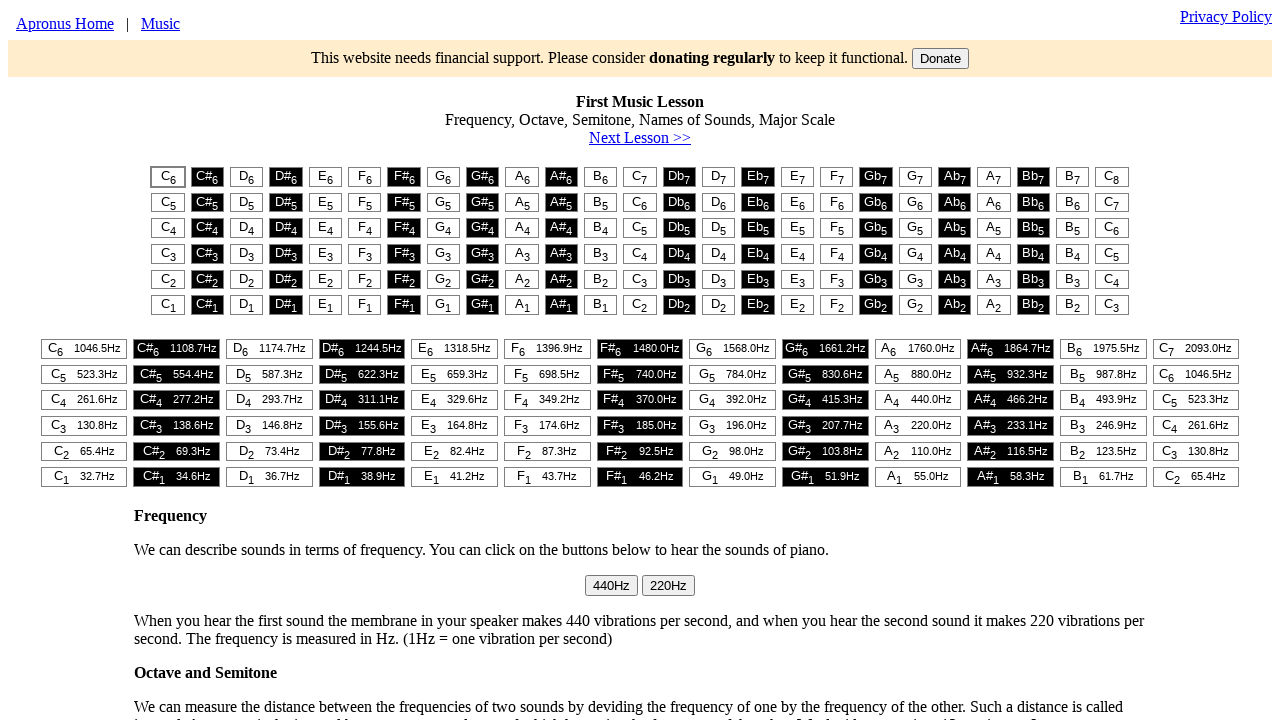

Clicked keynote button at column 1 at (168, 177) on #t1 > table > tr:nth-child(1) > td:nth-child(1) > button
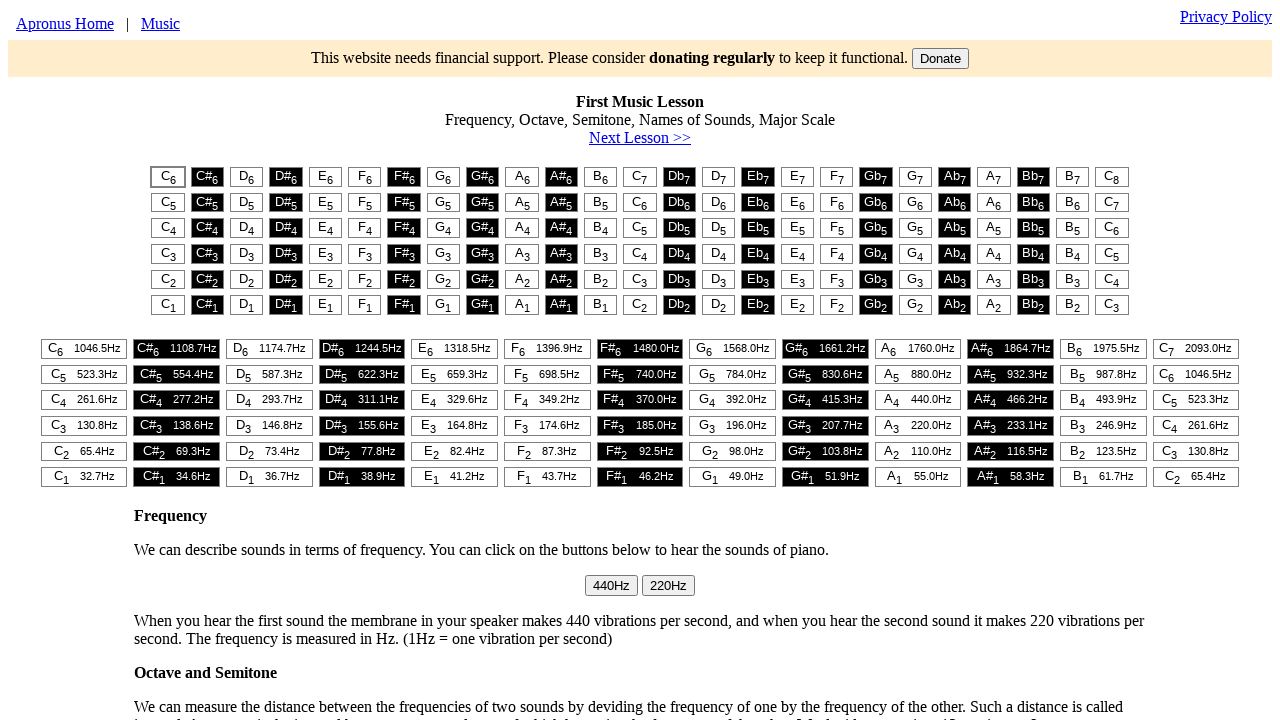

Clicked keynote button at column 3 at (247, 177) on #t1 > table > tr:nth-child(1) > td:nth-child(3) > button
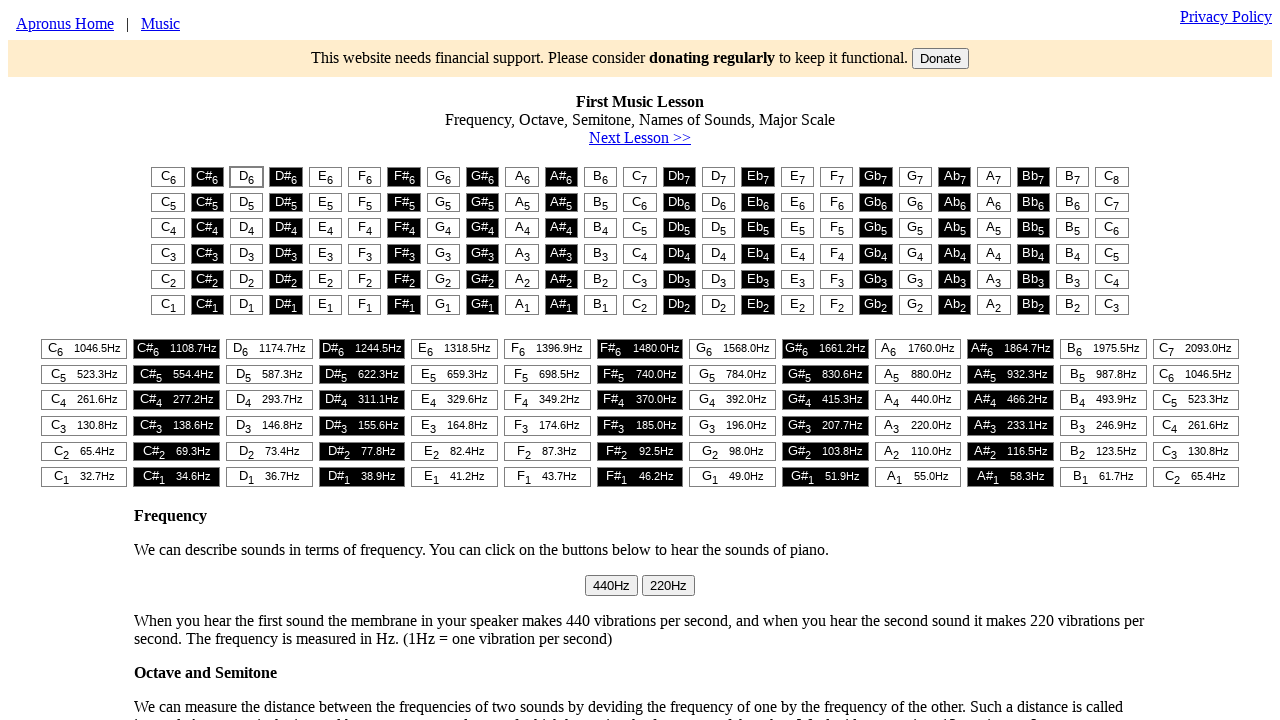

Clicked keynote button at column 5 at (325, 177) on #t1 > table > tr:nth-child(1) > td:nth-child(5) > button
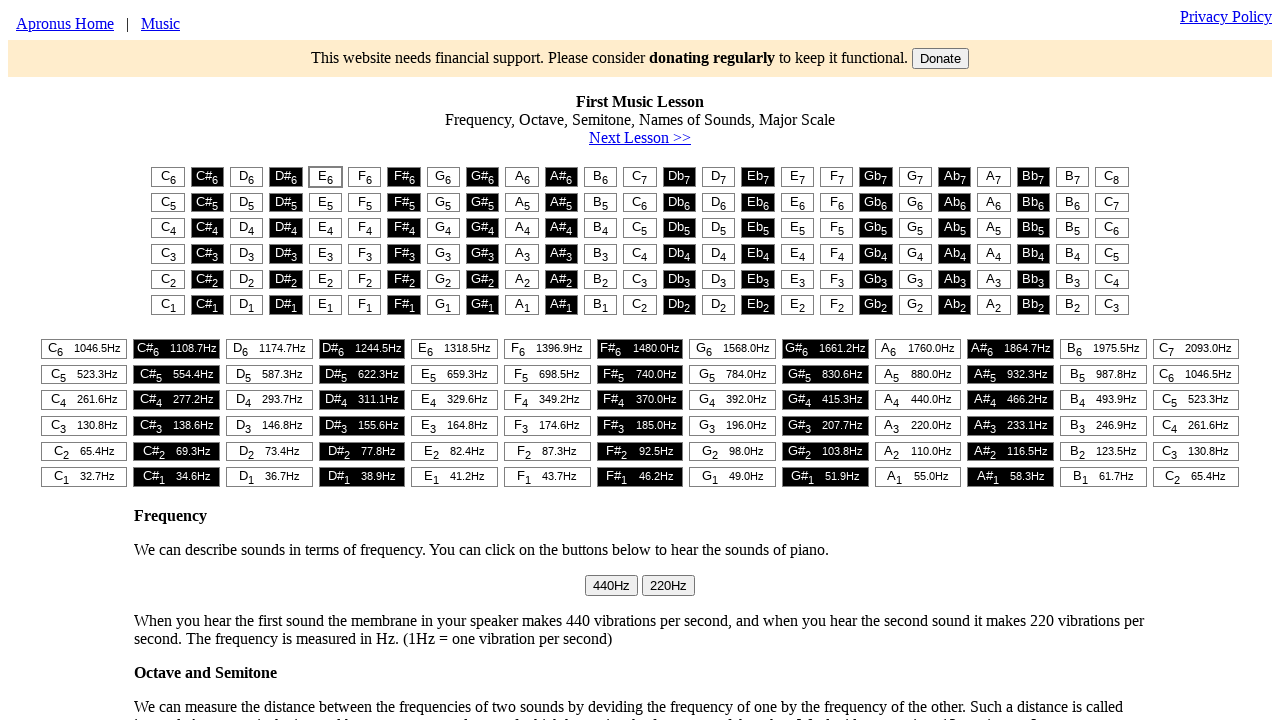

Clicked keynote button at column 1 at (168, 177) on #t1 > table > tr:nth-child(1) > td:nth-child(1) > button
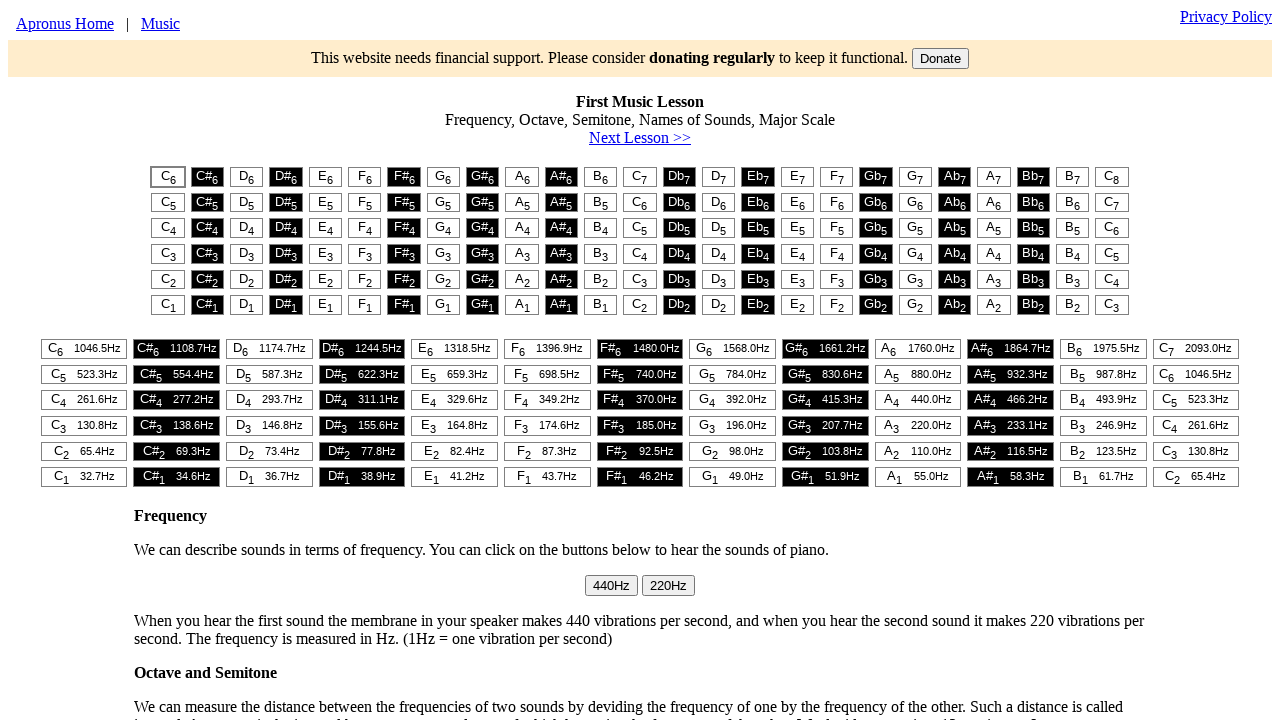

Clicked keynote button at column 5 at (325, 177) on #t1 > table > tr:nth-child(1) > td:nth-child(5) > button
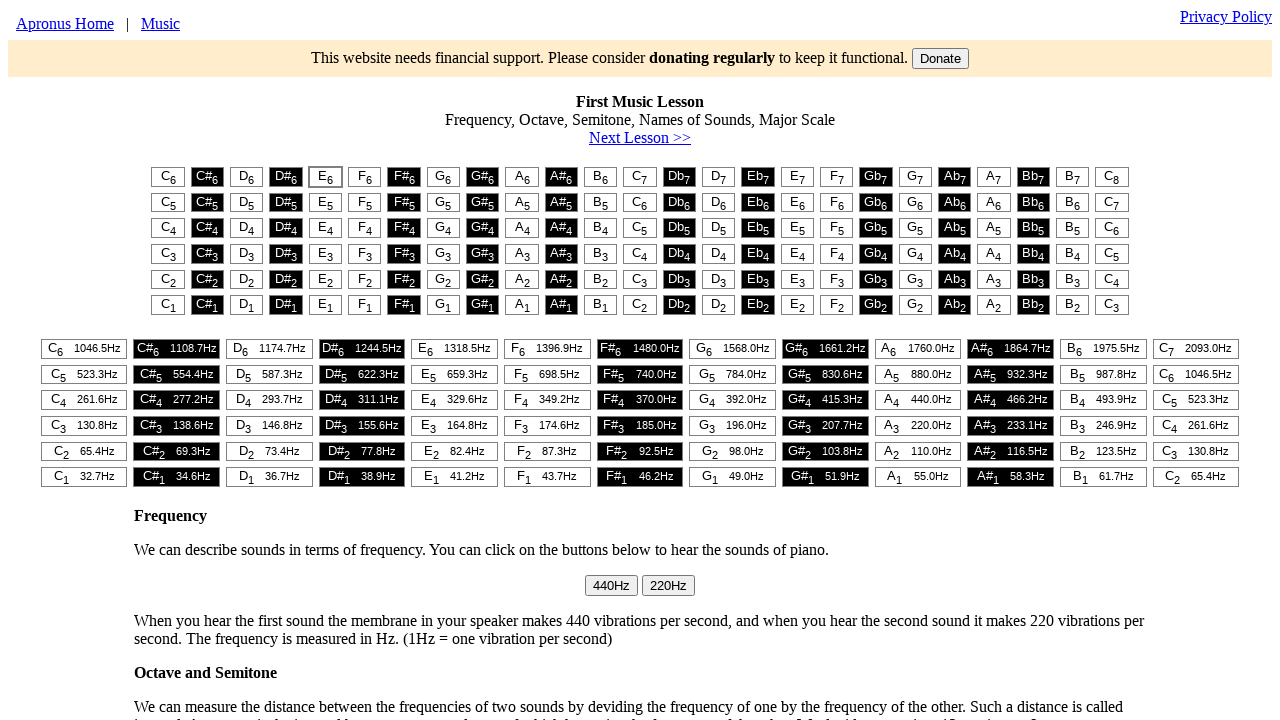

Clicked keynote button at column 6 at (365, 177) on #t1 > table > tr:nth-child(1) > td:nth-child(6) > button
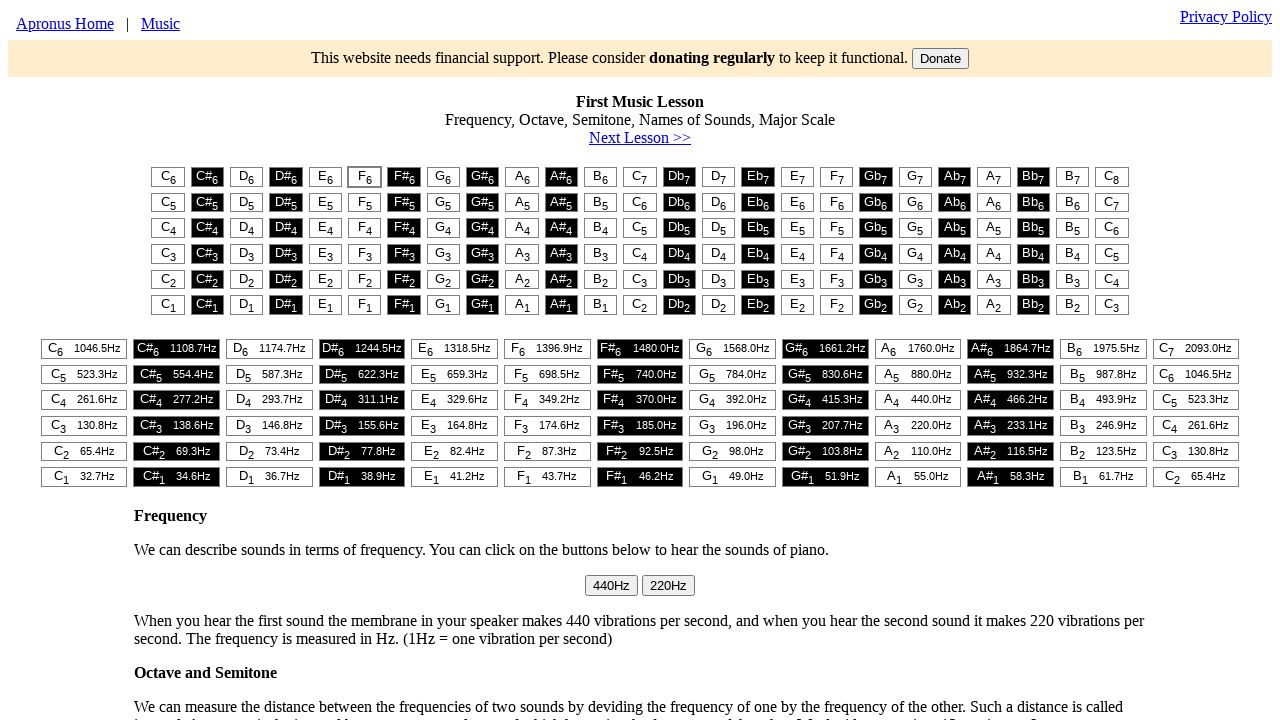

Clicked keynote button at column 8 at (443, 177) on #t1 > table > tr:nth-child(1) > td:nth-child(8) > button
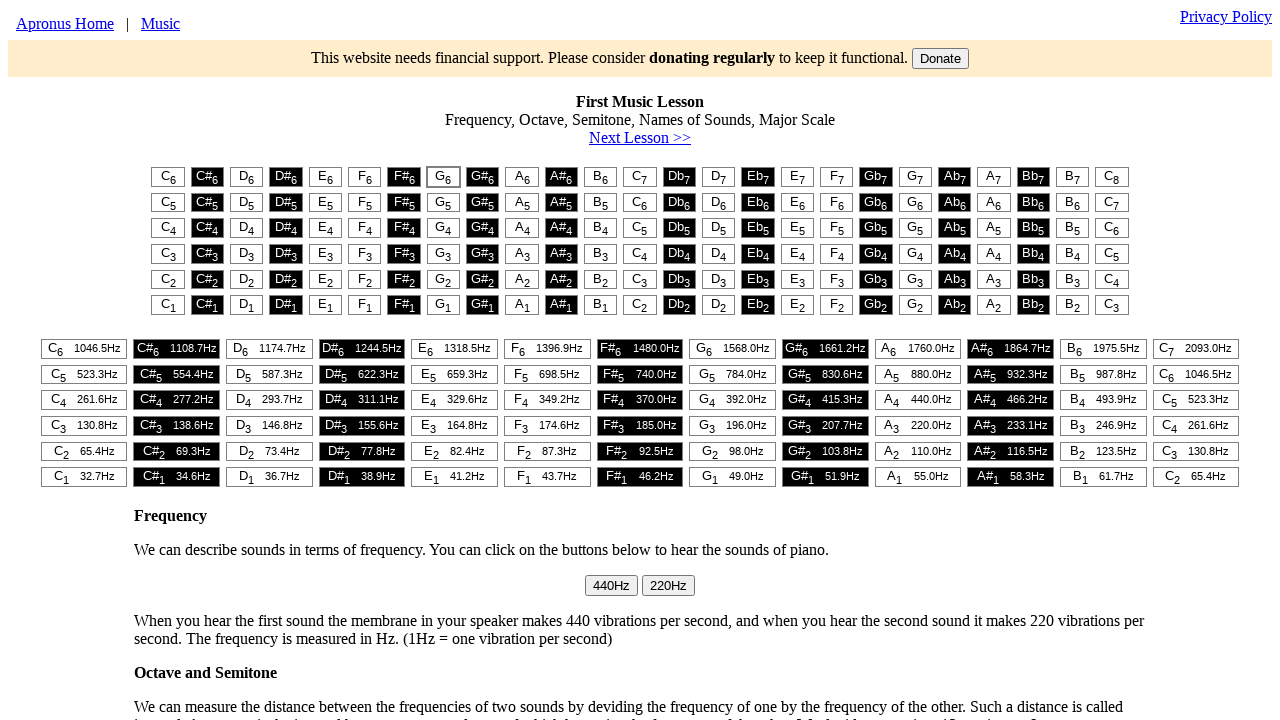

Clicked keynote button at column 5 at (325, 177) on #t1 > table > tr:nth-child(1) > td:nth-child(5) > button
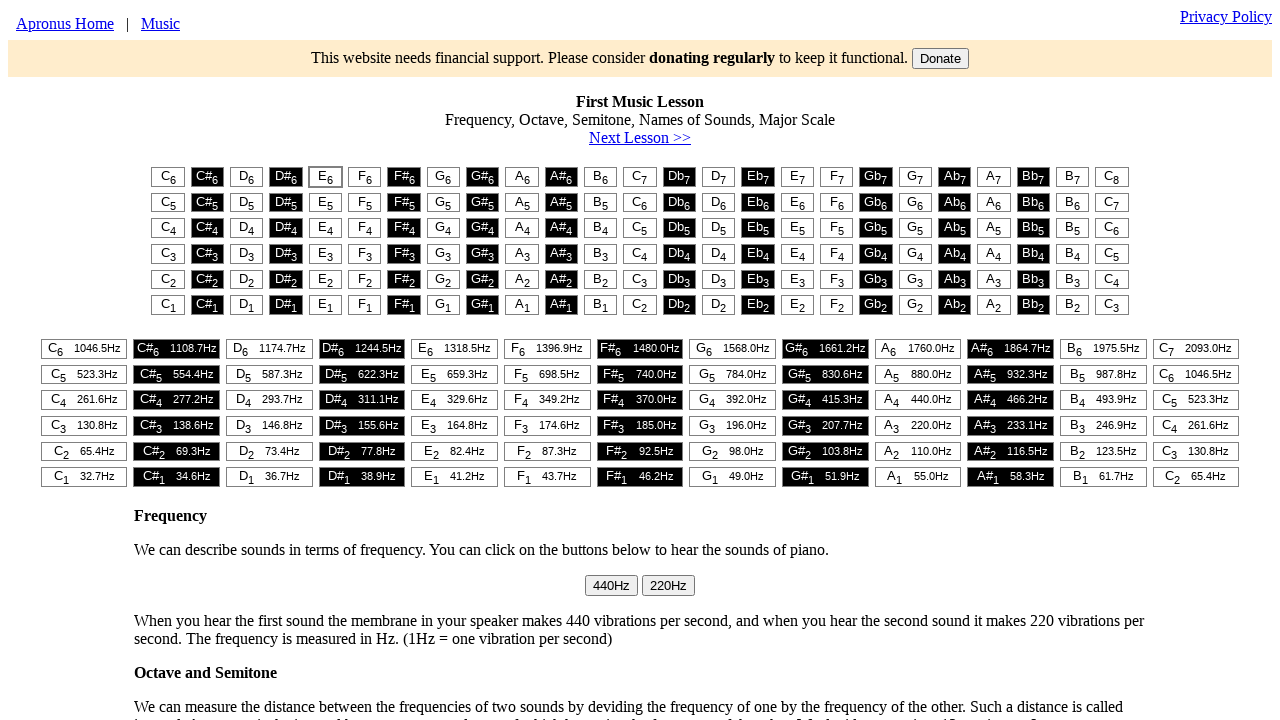

Clicked keynote button at column 6 at (365, 177) on #t1 > table > tr:nth-child(1) > td:nth-child(6) > button
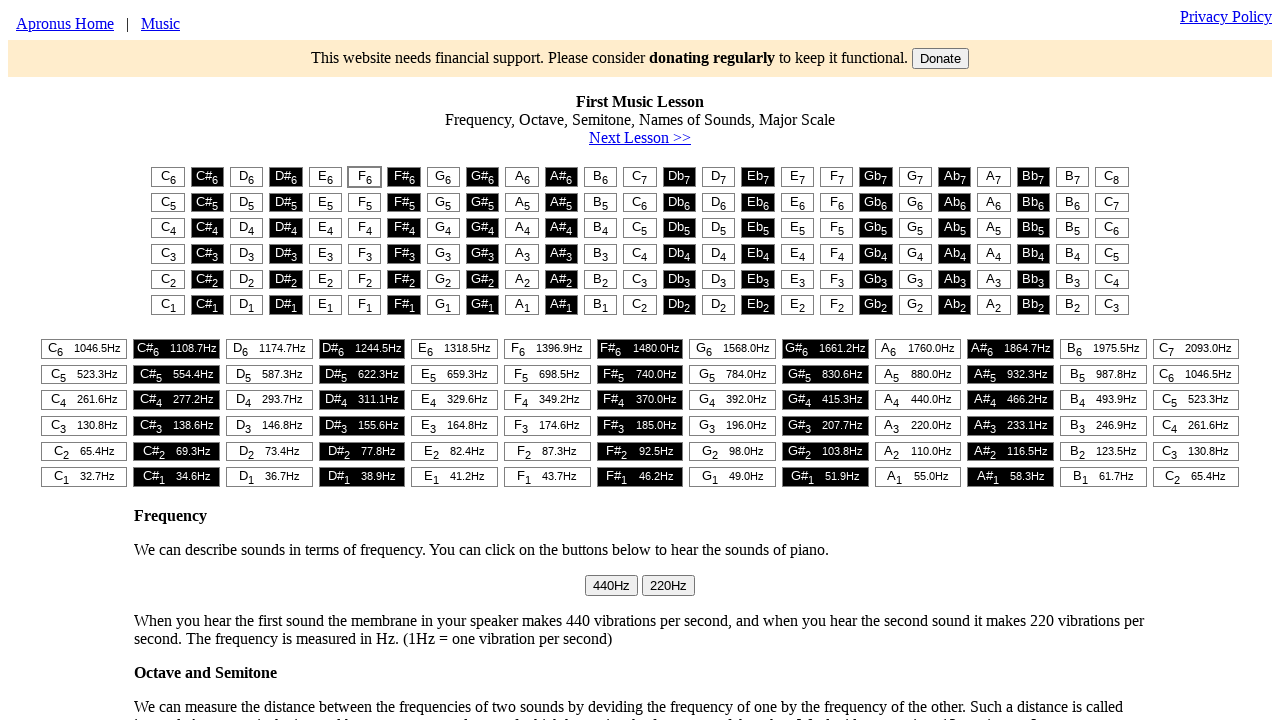

Clicked keynote button at column 8 at (443, 177) on #t1 > table > tr:nth-child(1) > td:nth-child(8) > button
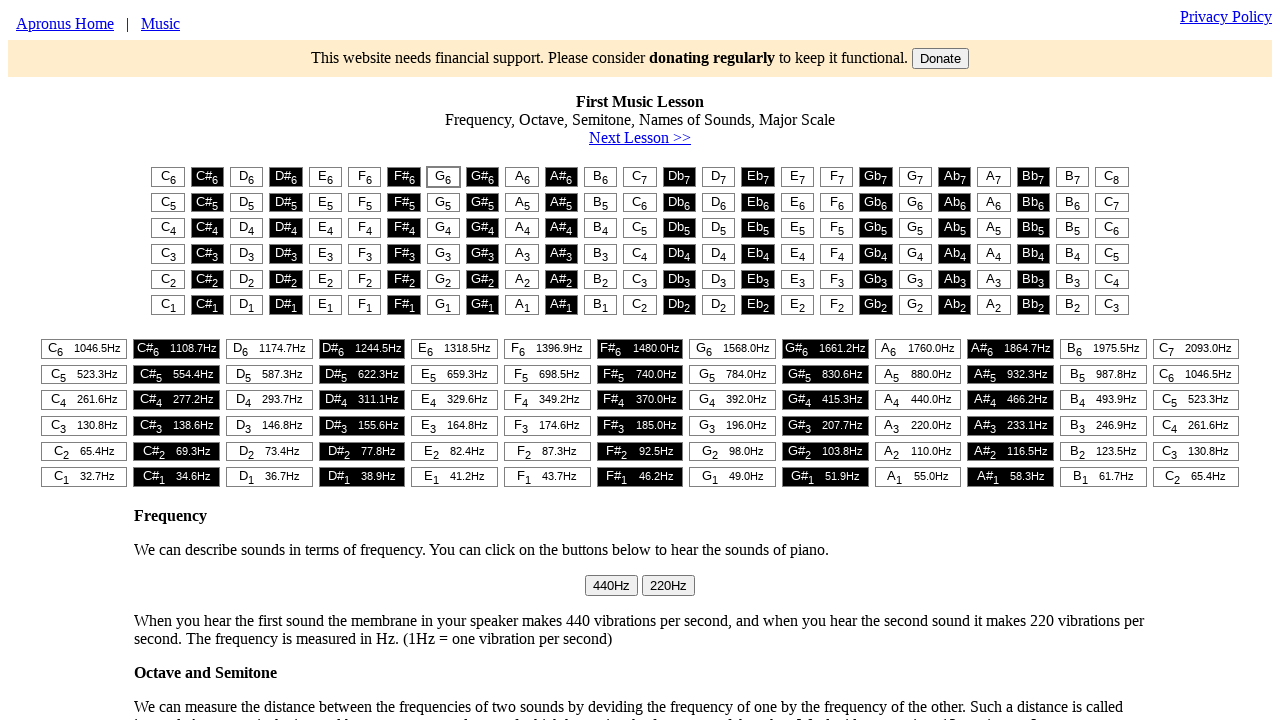

Clicked keynote button at column 8 at (443, 177) on #t1 > table > tr:nth-child(1) > td:nth-child(8) > button
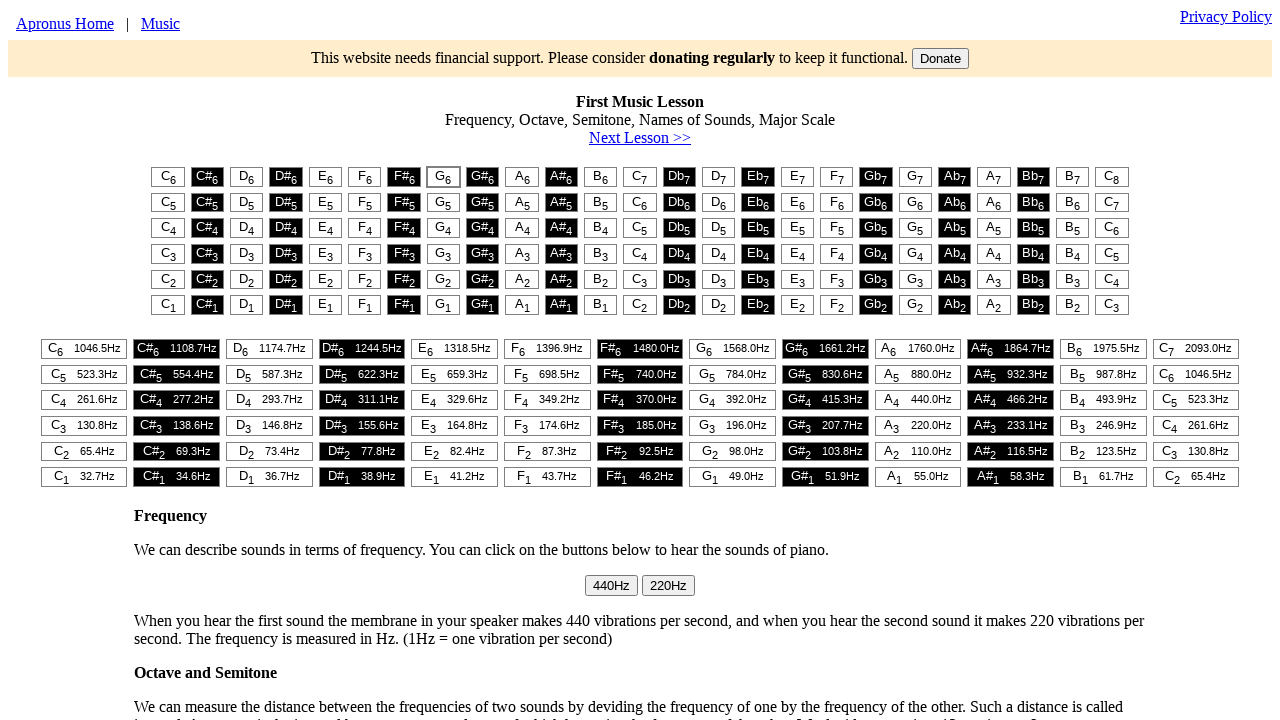

Clicked keynote button at column 10 at (522, 177) on #t1 > table > tr:nth-child(1) > td:nth-child(10) > button
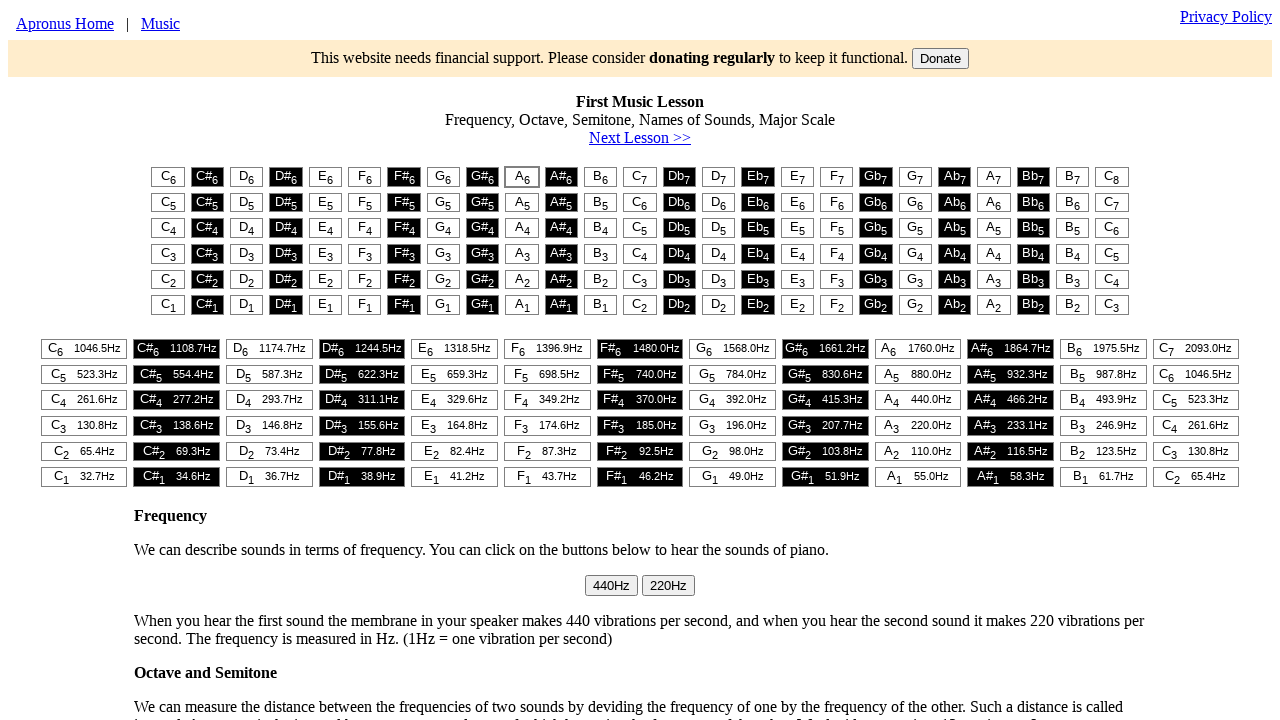

Clicked keynote button at column 8 at (443, 177) on #t1 > table > tr:nth-child(1) > td:nth-child(8) > button
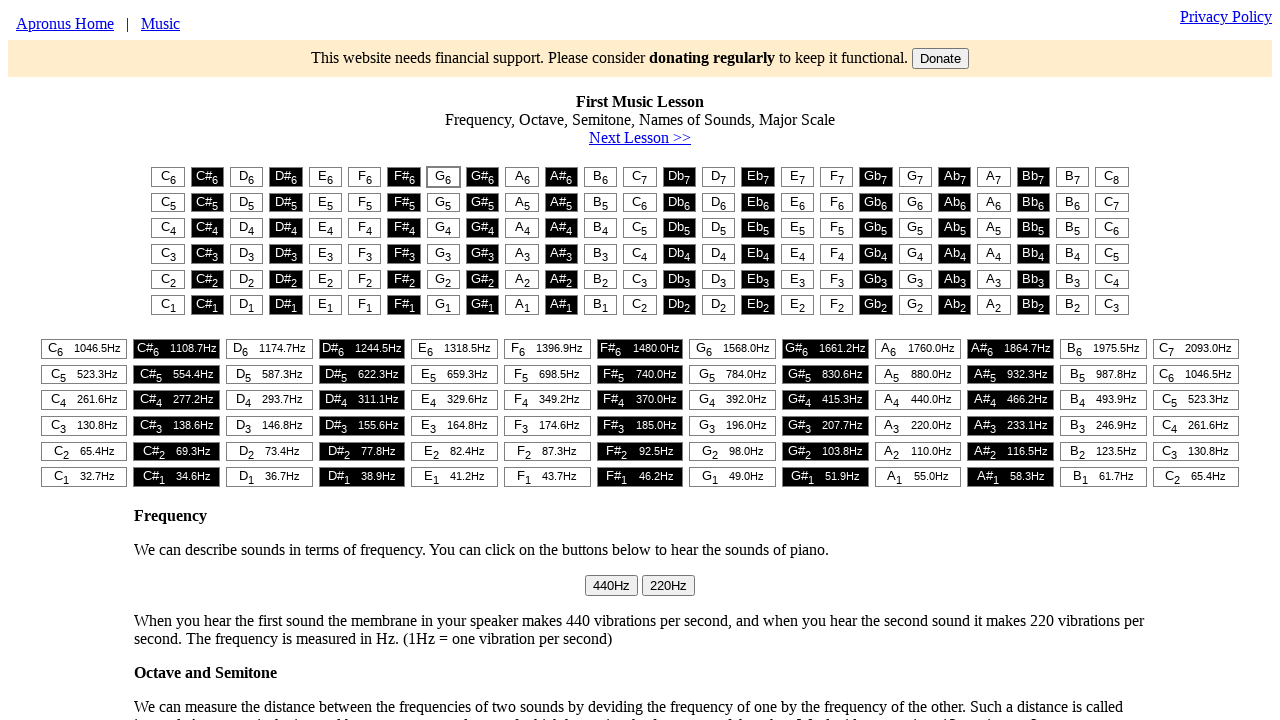

Clicked keynote button at column 6 at (365, 177) on #t1 > table > tr:nth-child(1) > td:nth-child(6) > button
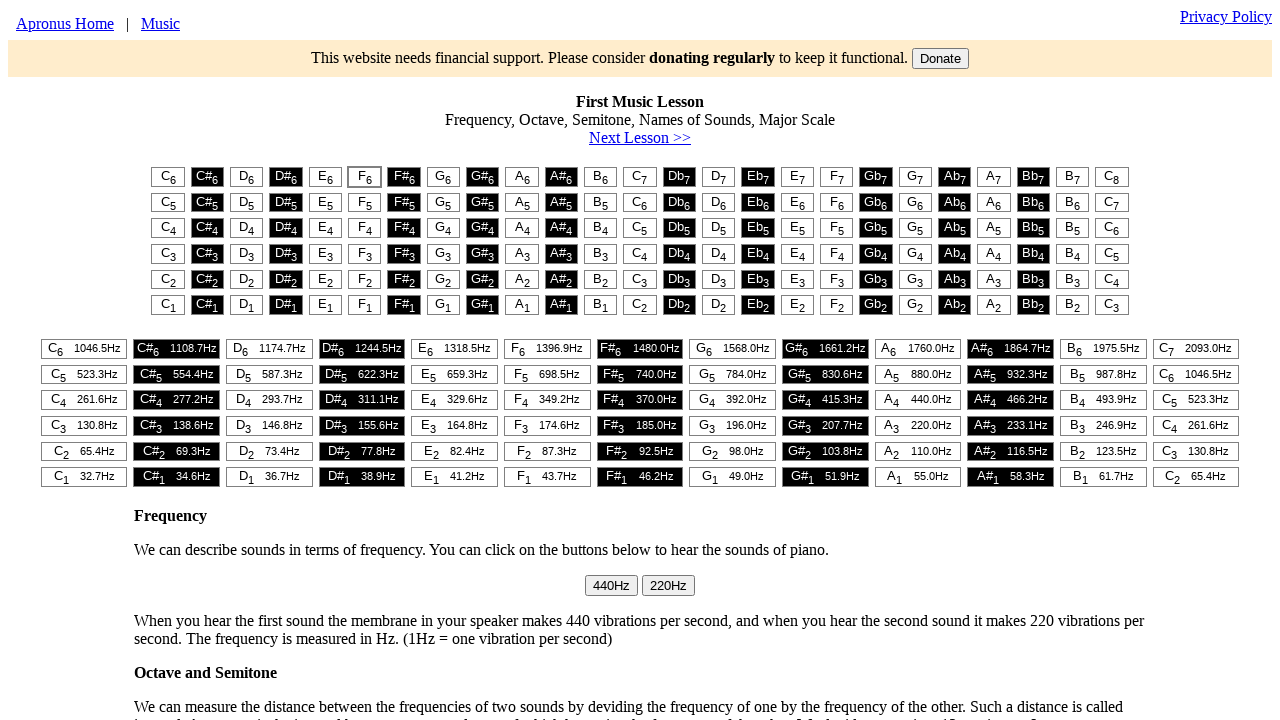

Clicked keynote button at column 5 at (325, 177) on #t1 > table > tr:nth-child(1) > td:nth-child(5) > button
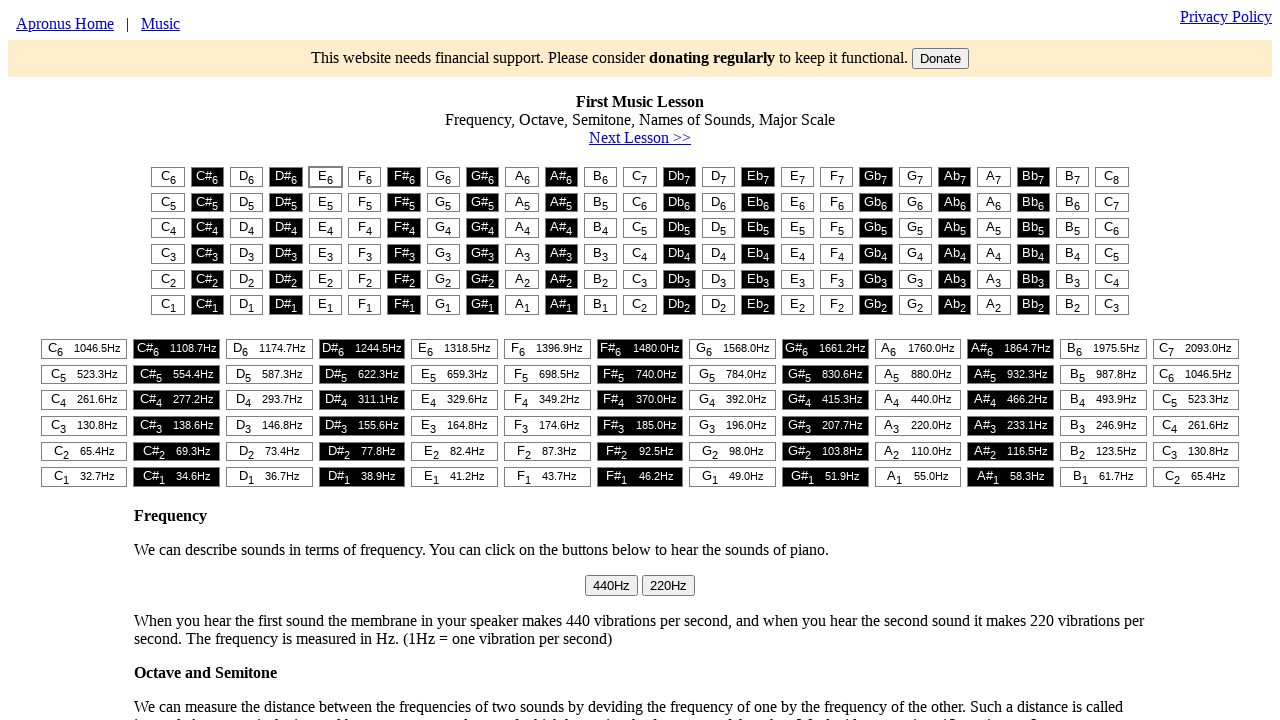

Clicked keynote button at column 1 at (168, 177) on #t1 > table > tr:nth-child(1) > td:nth-child(1) > button
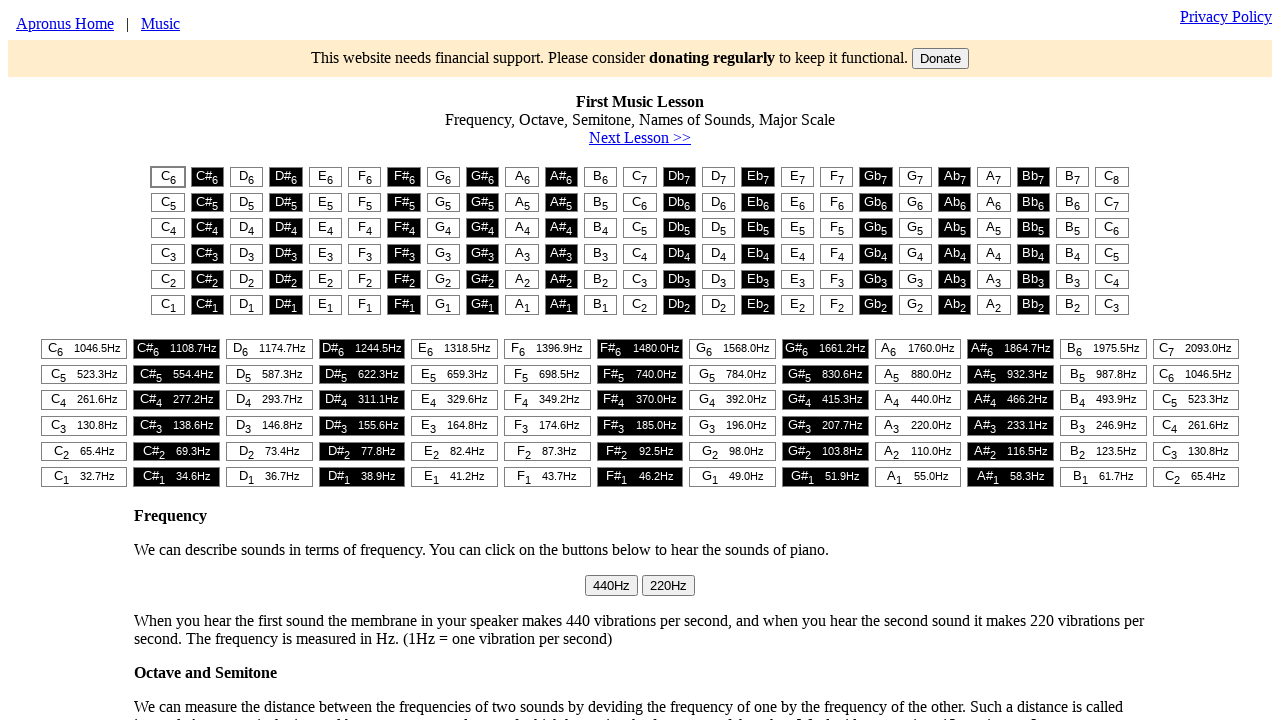

Clicked keynote button at column 8 at (443, 177) on #t1 > table > tr:nth-child(1) > td:nth-child(8) > button
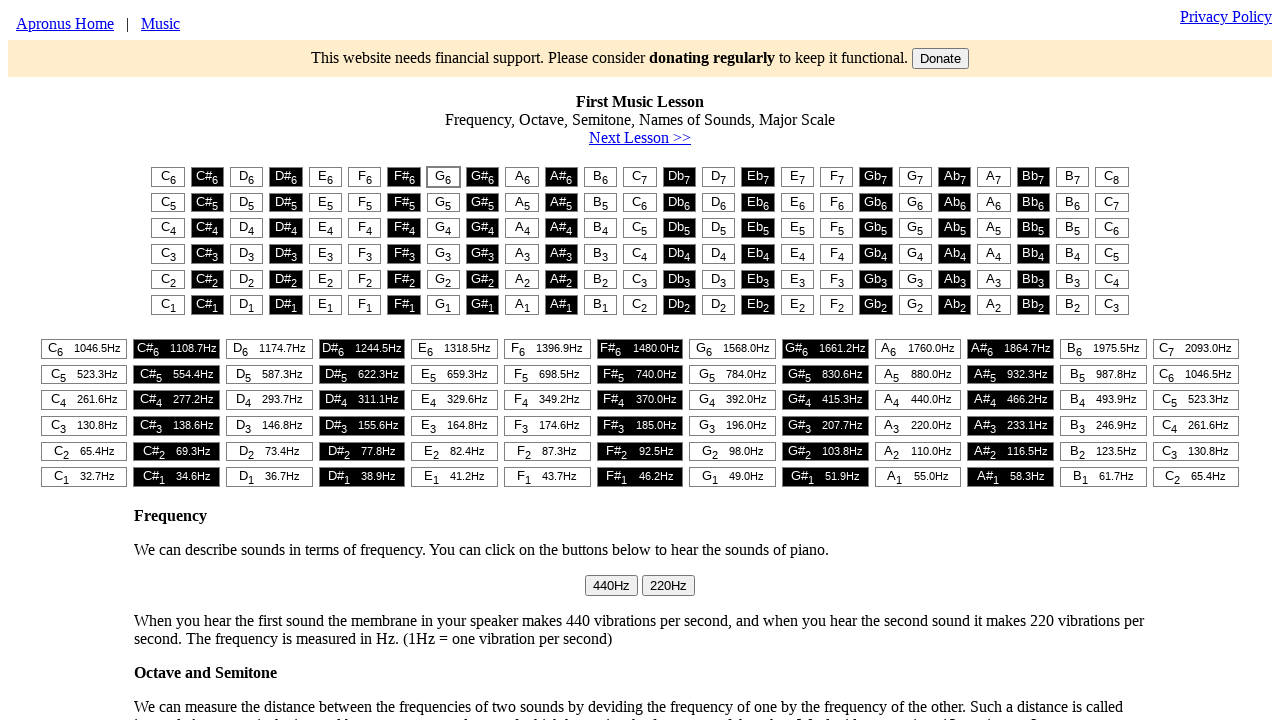

Clicked keynote button at column 10 at (522, 177) on #t1 > table > tr:nth-child(1) > td:nth-child(10) > button
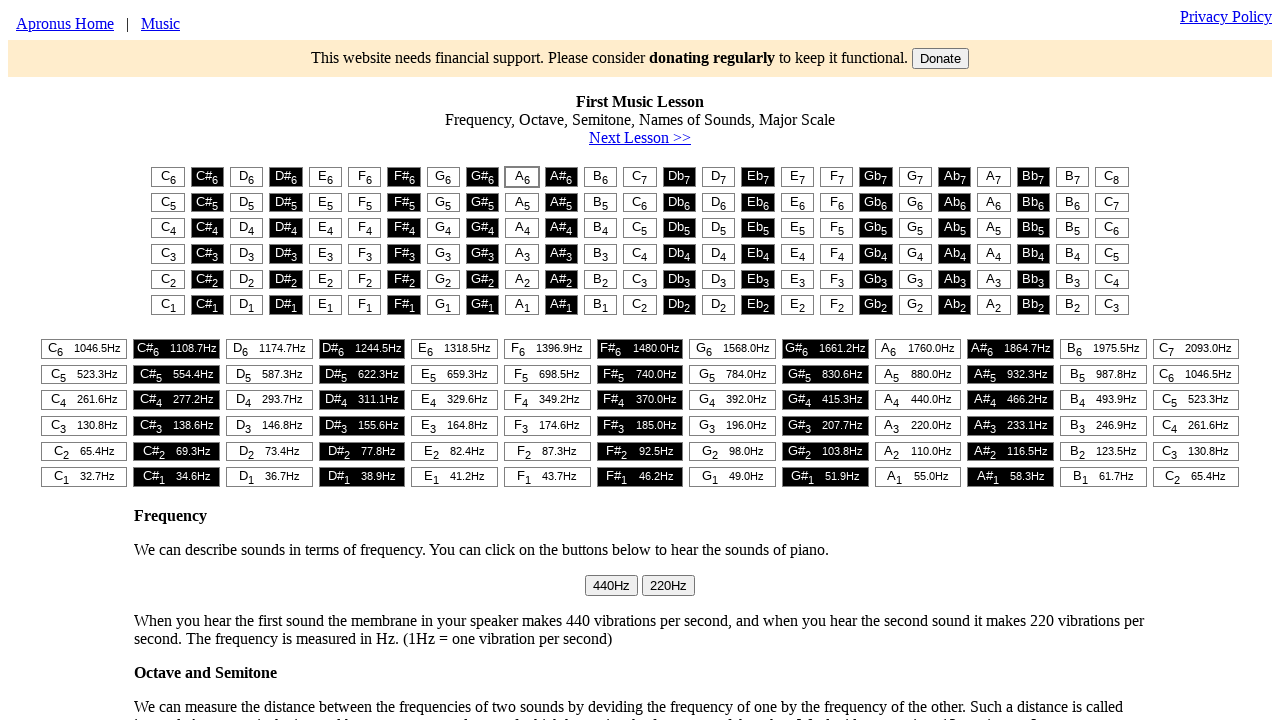

Clicked keynote button at column 8 at (443, 177) on #t1 > table > tr:nth-child(1) > td:nth-child(8) > button
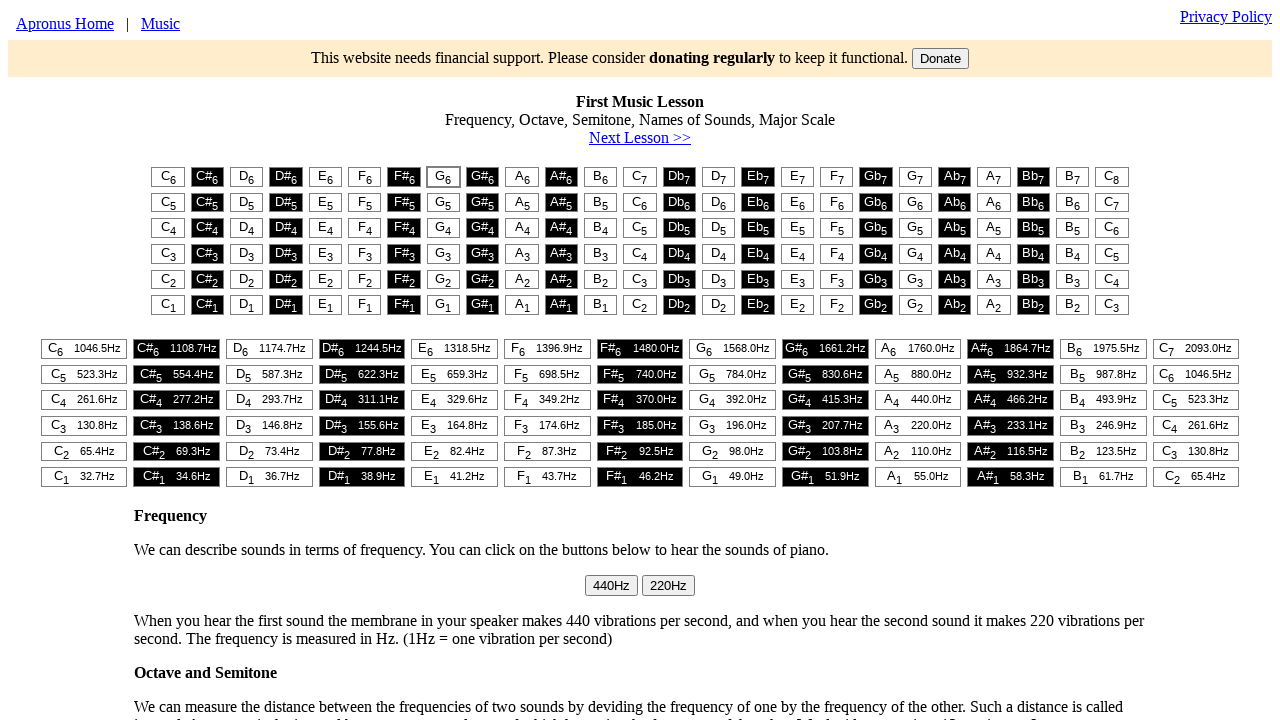

Clicked keynote button at column 6 at (365, 177) on #t1 > table > tr:nth-child(1) > td:nth-child(6) > button
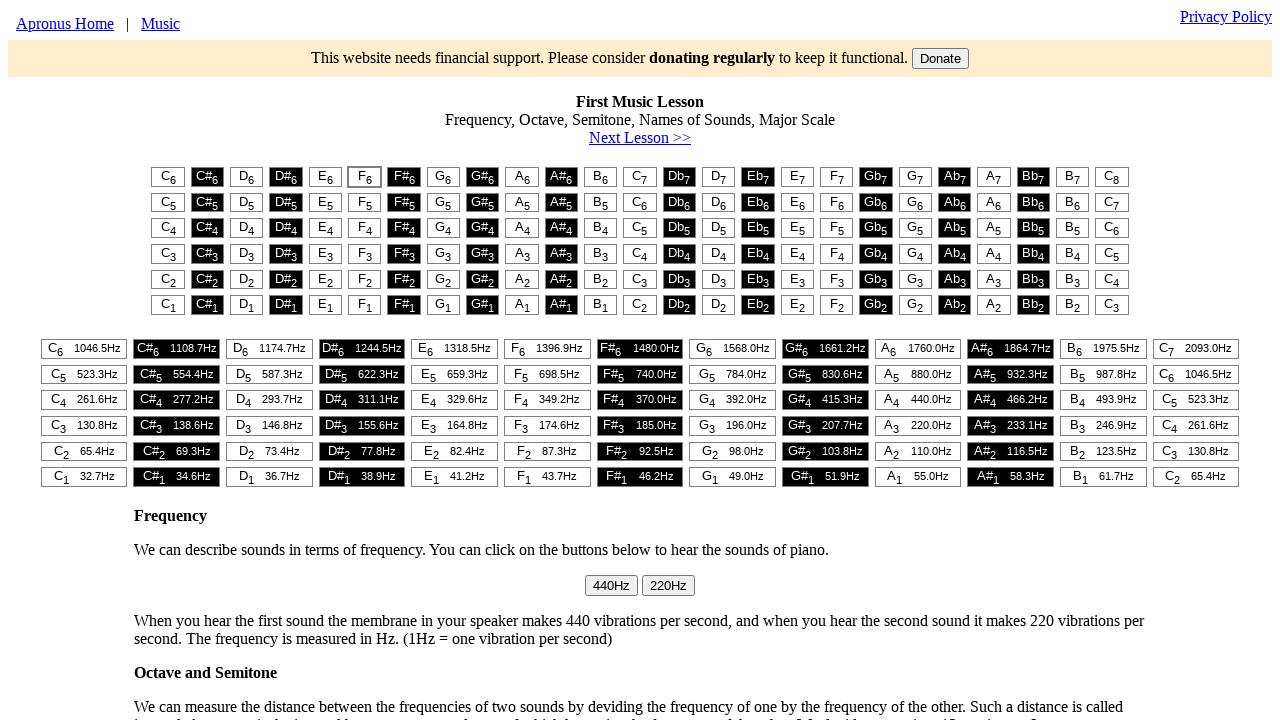

Clicked keynote button at column 5 at (325, 177) on #t1 > table > tr:nth-child(1) > td:nth-child(5) > button
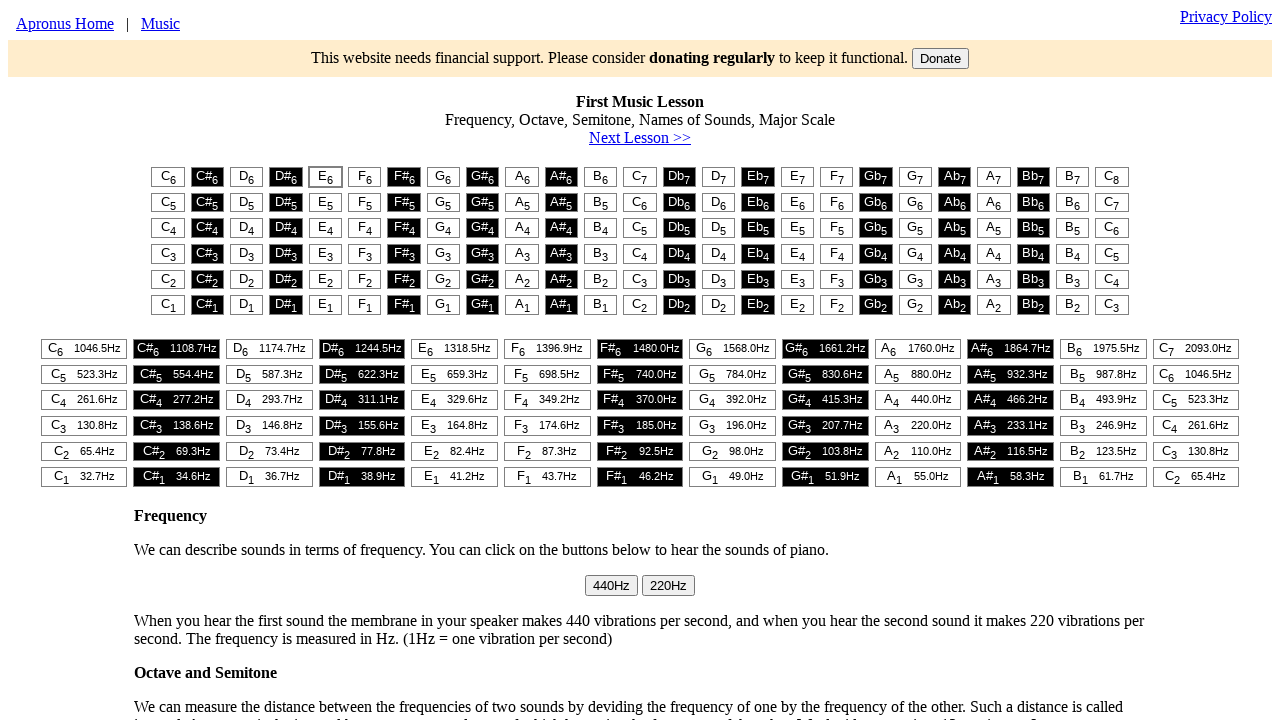

Clicked keynote button at column 1 at (168, 177) on #t1 > table > tr:nth-child(1) > td:nth-child(1) > button
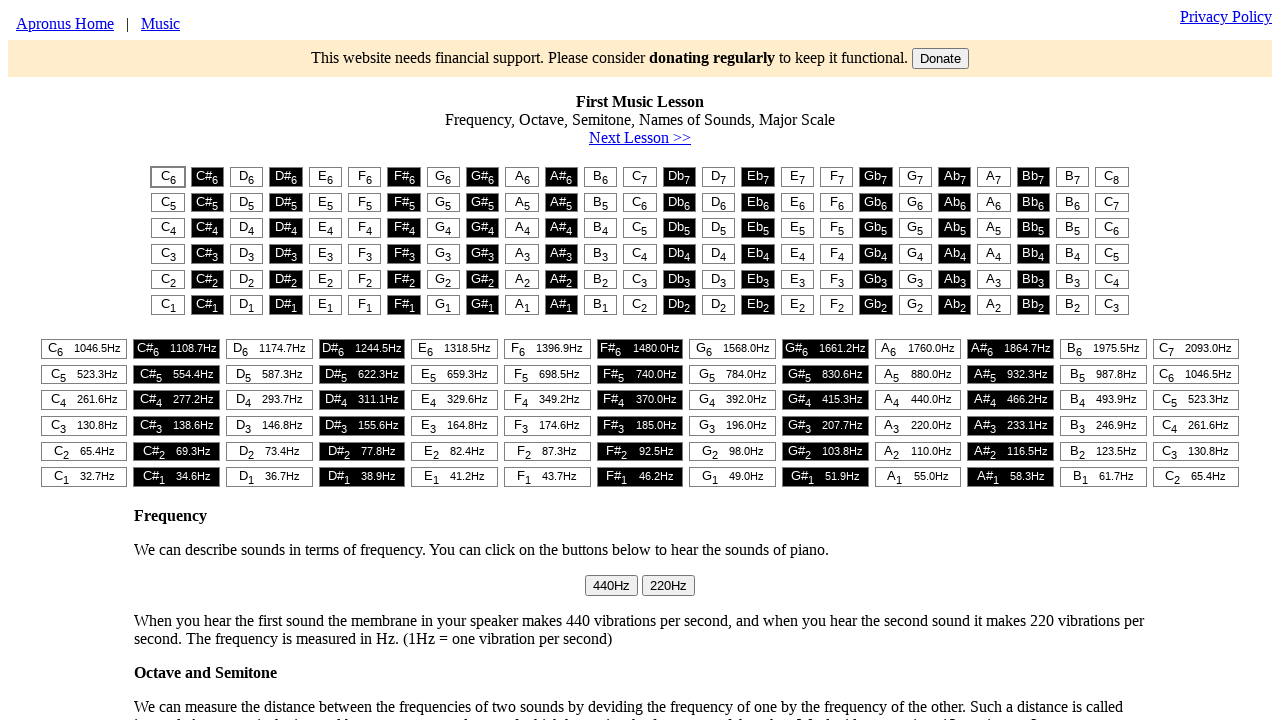

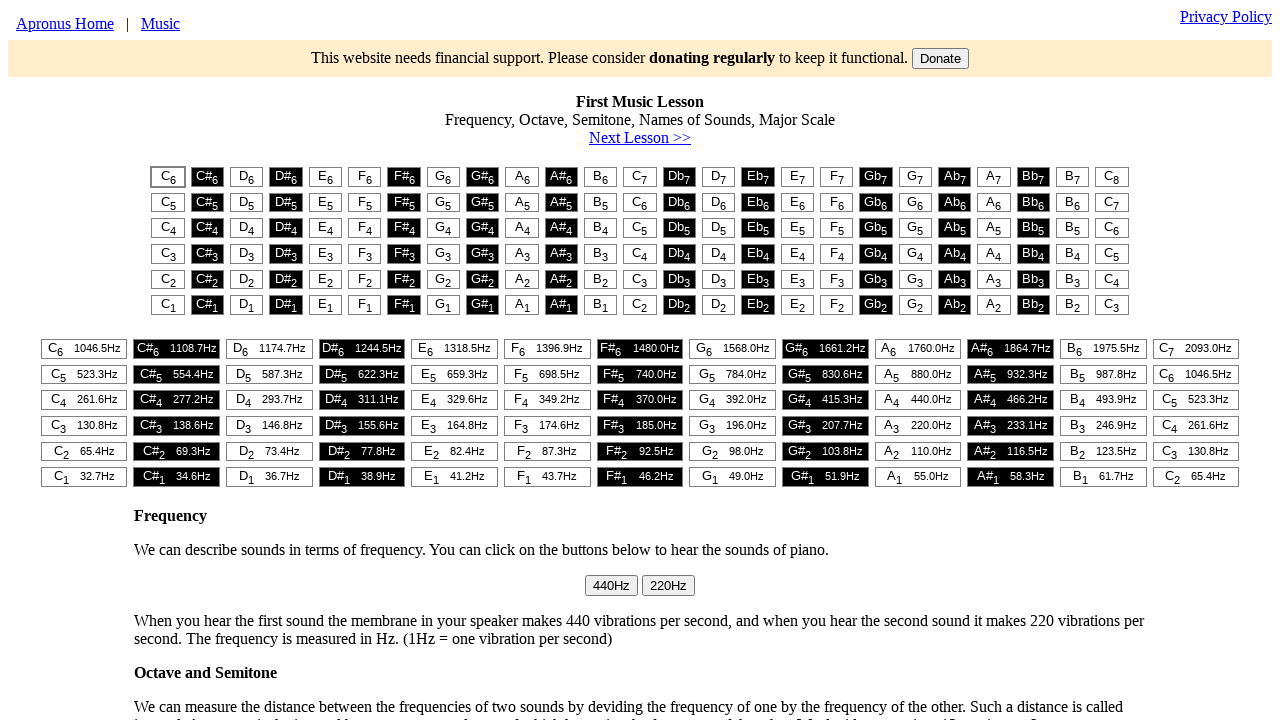